Tests that the Browse Languages menu shows the C submenu category

Starting URL: http://www.99-bottles-of-beer.net/

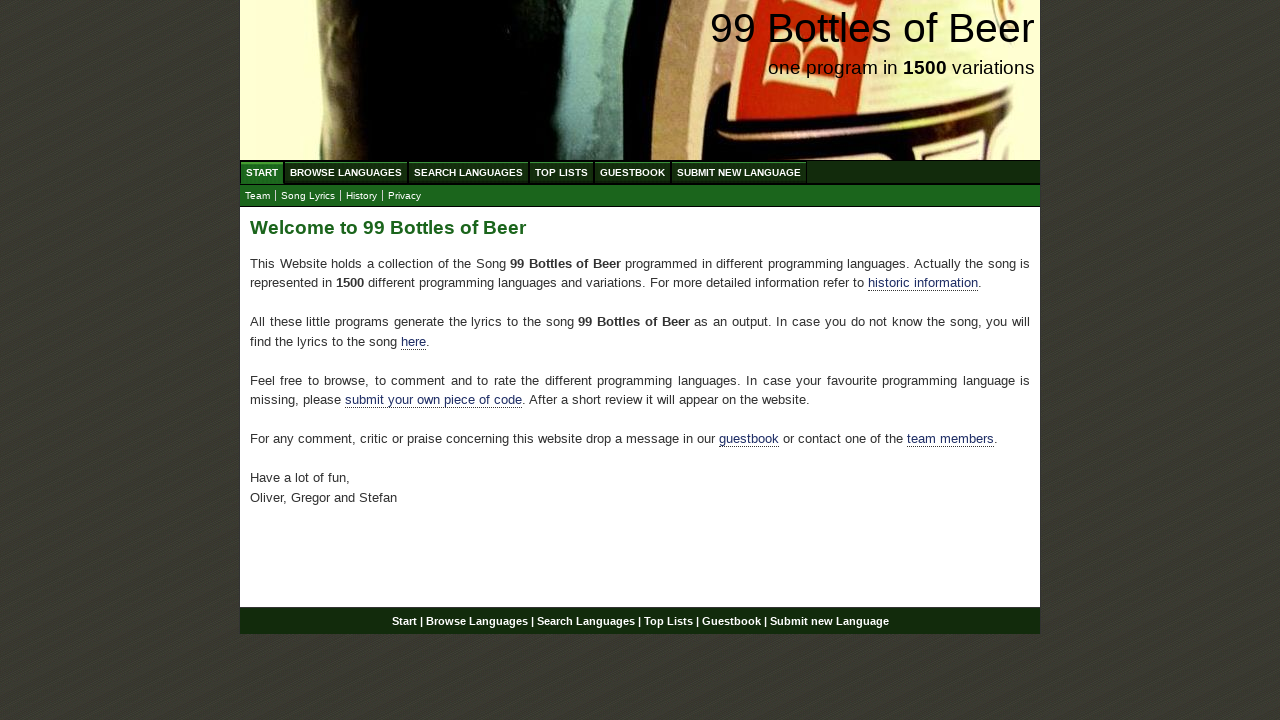

Clicked Browse Languages menu at (346, 172) on a[href='/abc.html']
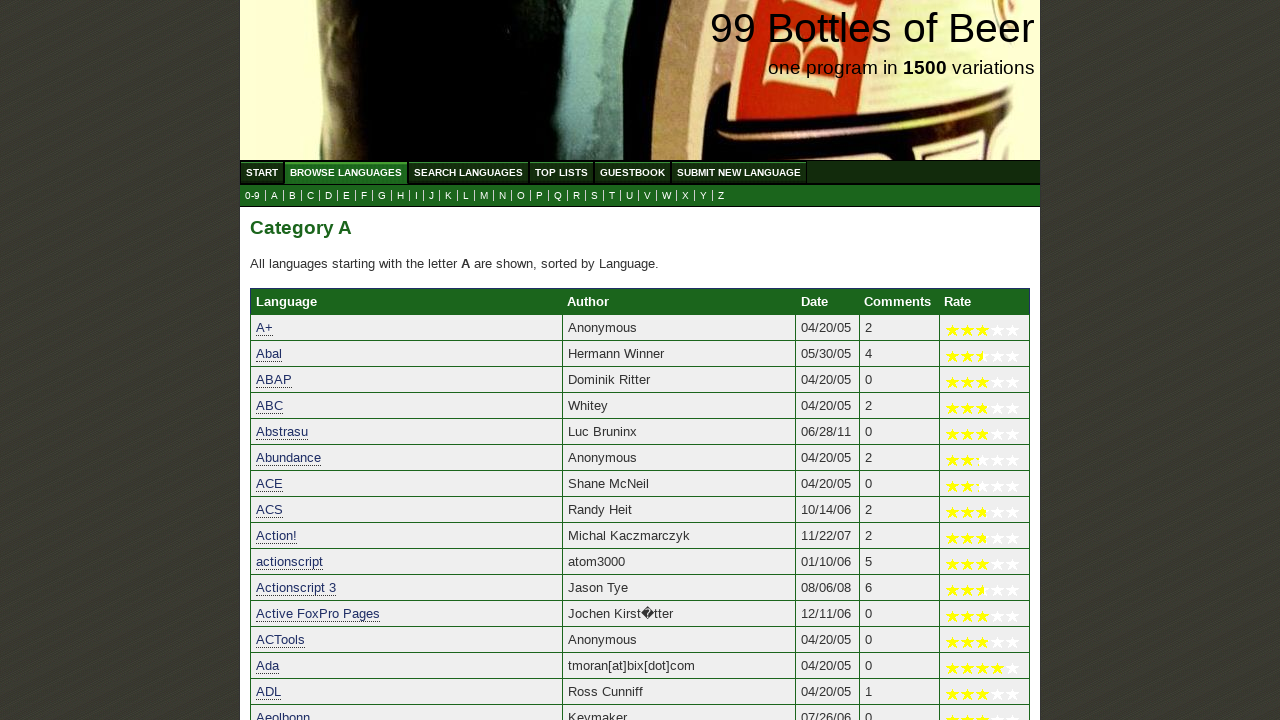

Located C submenu element
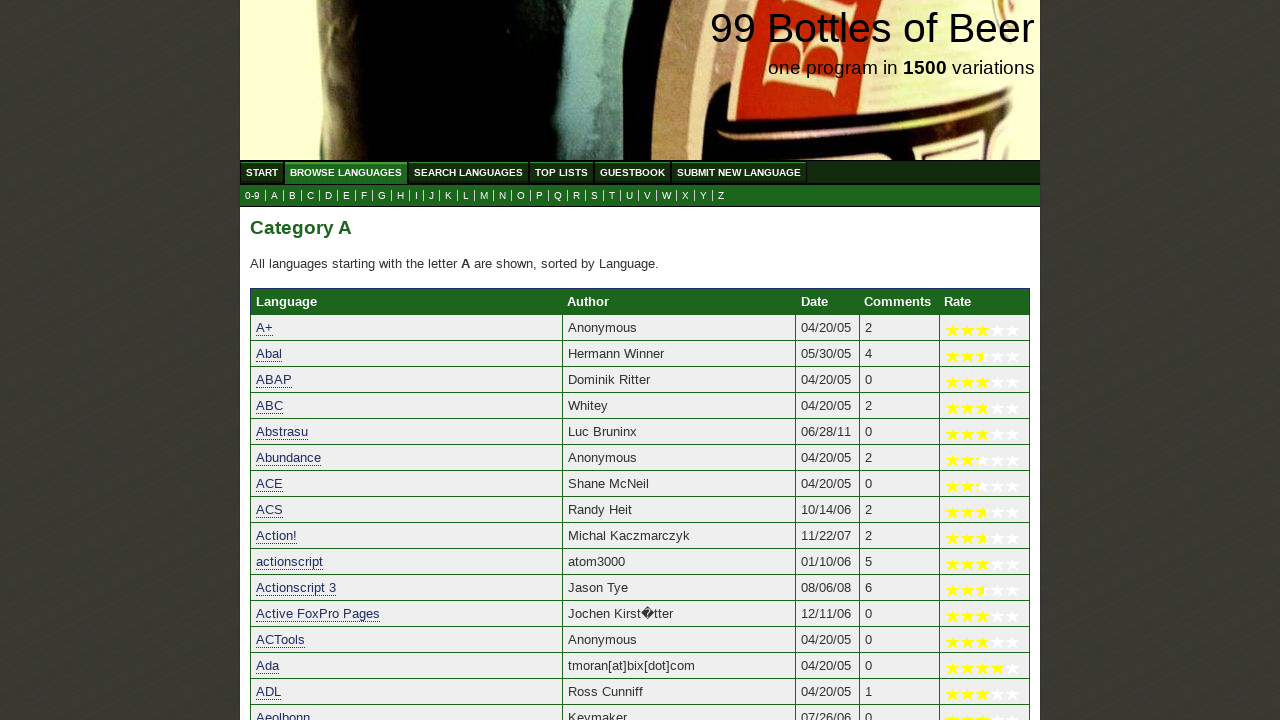

C submenu element became visible
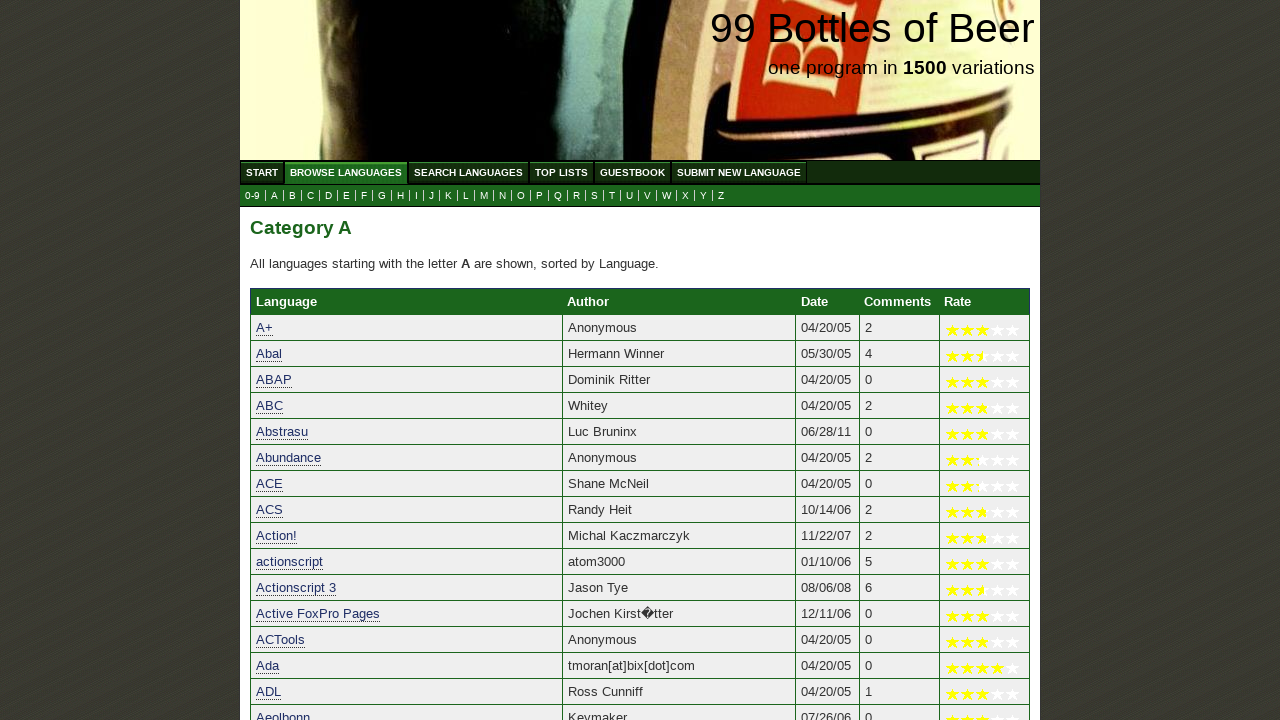

Verified C submenu has correct text content 'C'
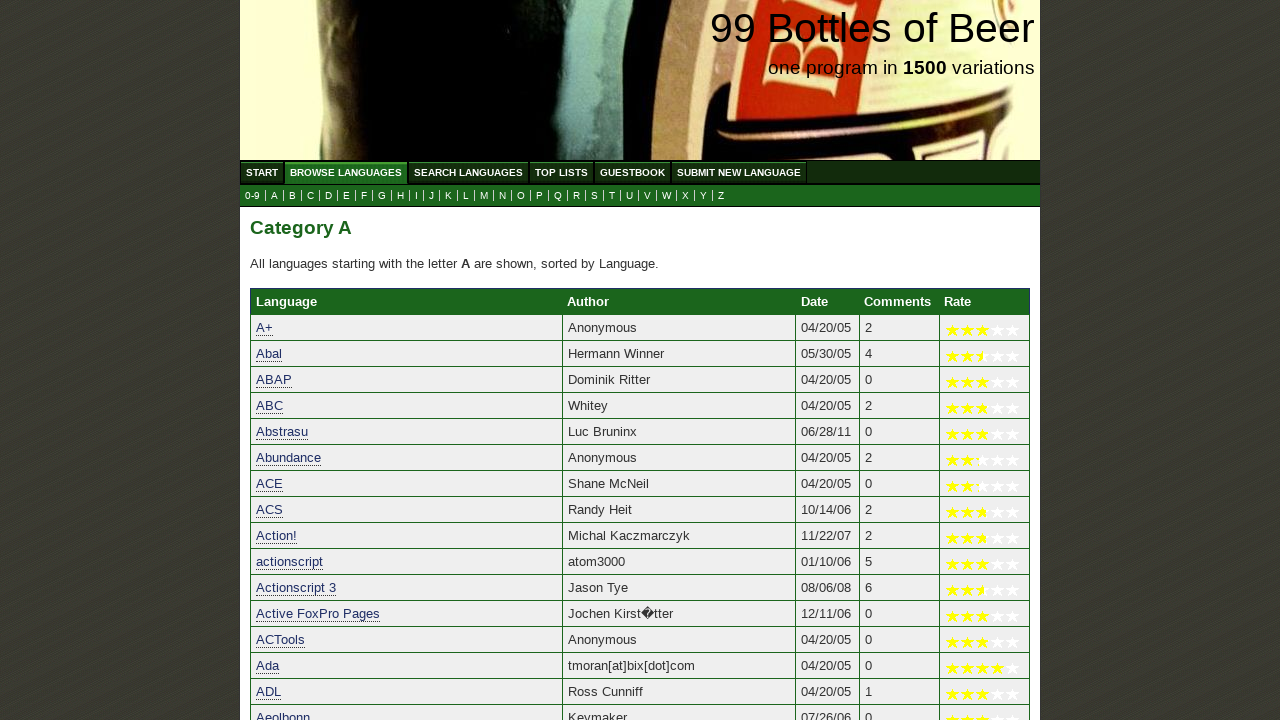

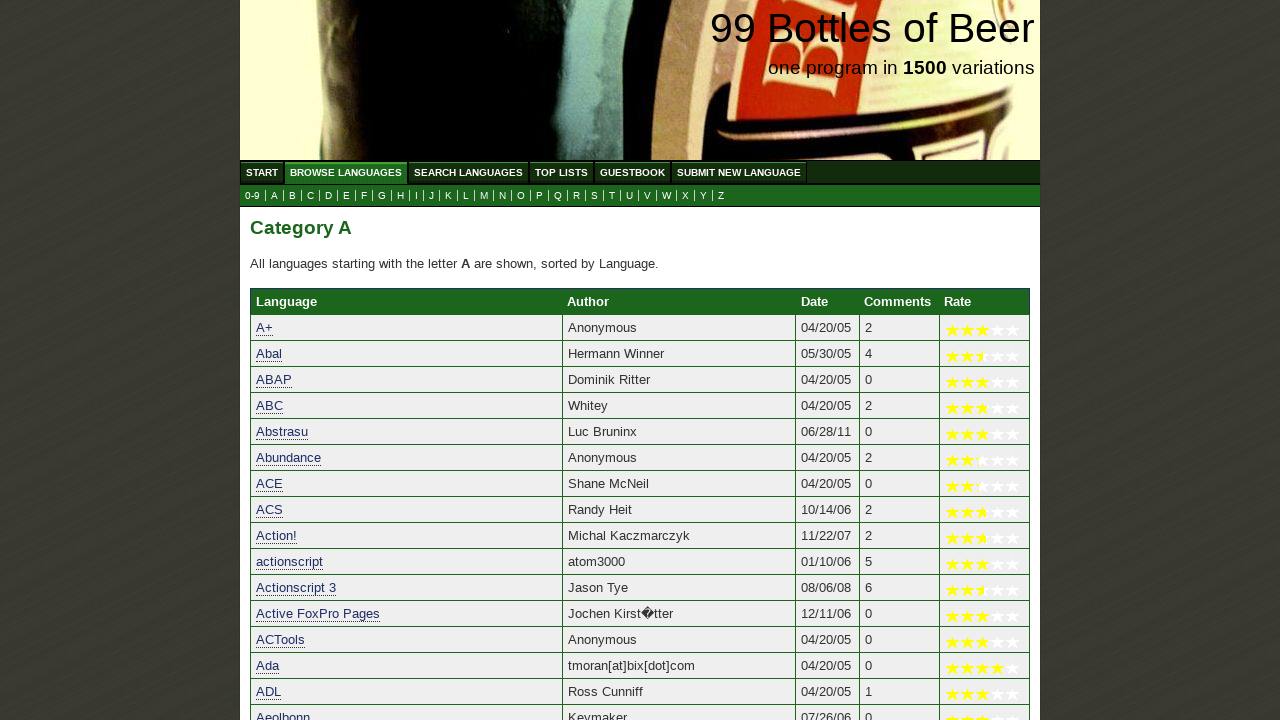